Tests simple alert handling by clicking a button that triggers an alert and then accepting the alert dialog

Starting URL: https://seleniumautomationpractice.blogspot.com/2018/01/blog-post.html

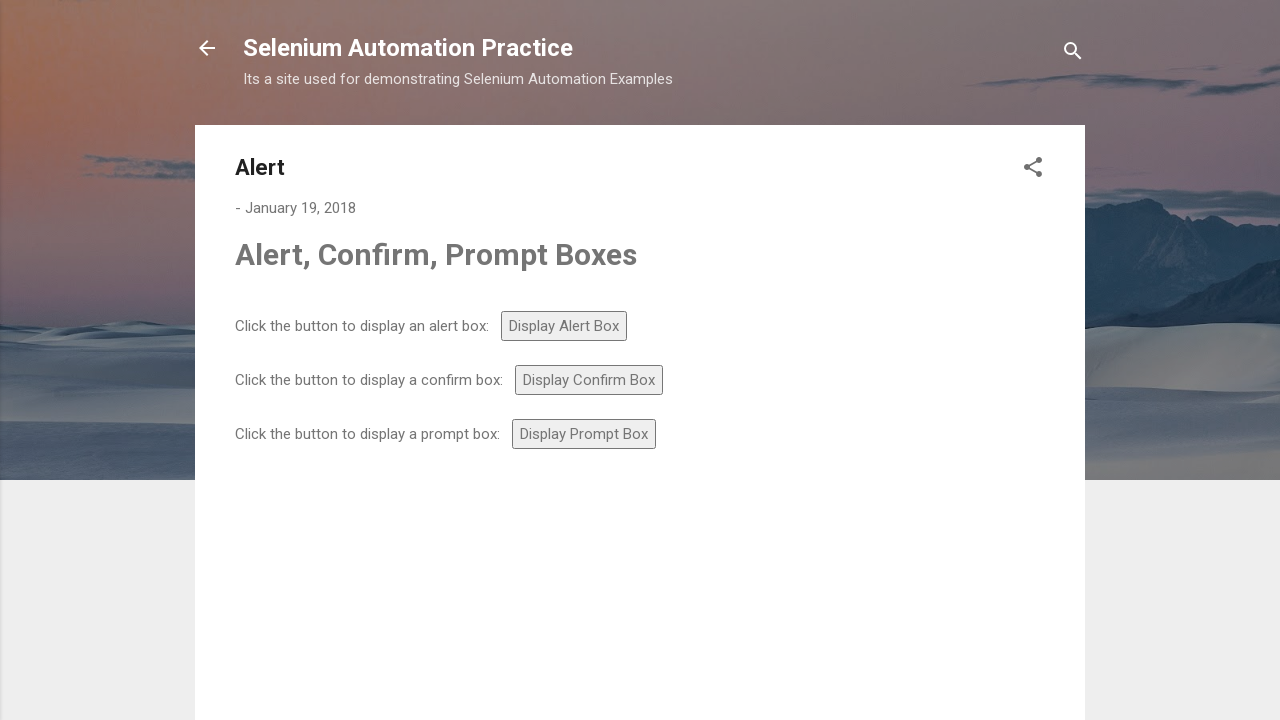

Navigated to alert test page
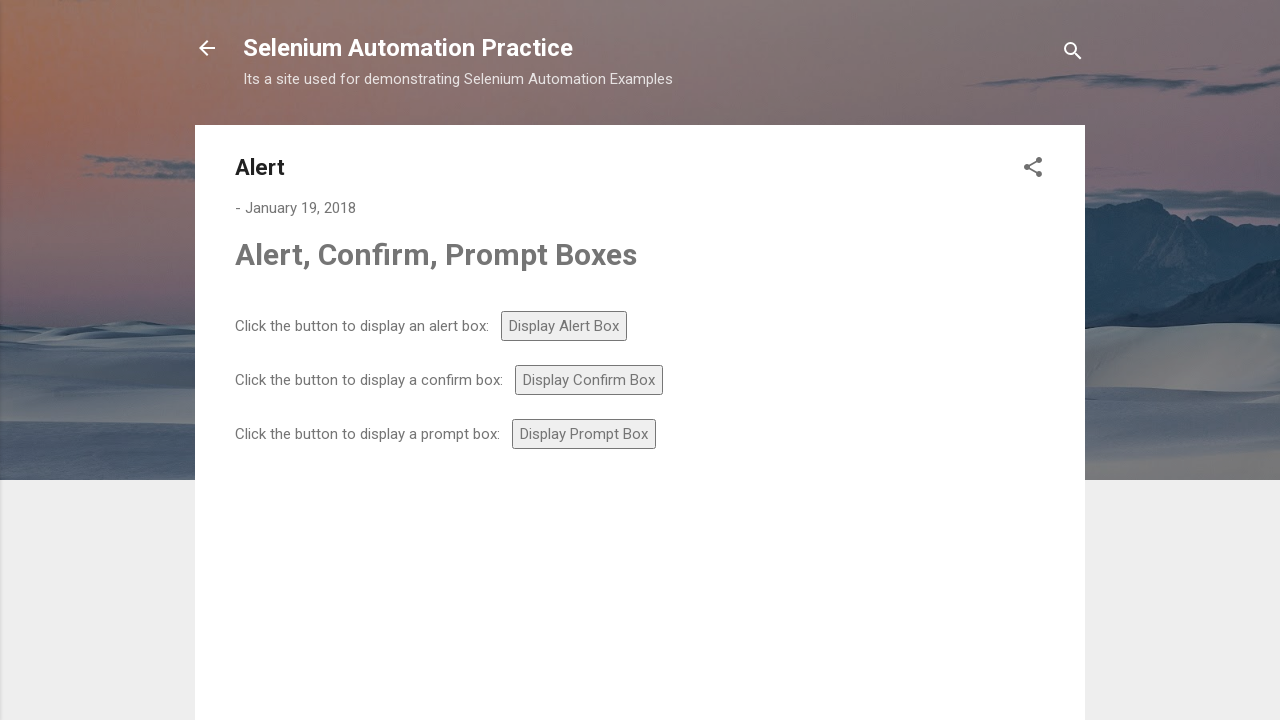

Clicked alert button to trigger alert dialog at (564, 326) on #alert
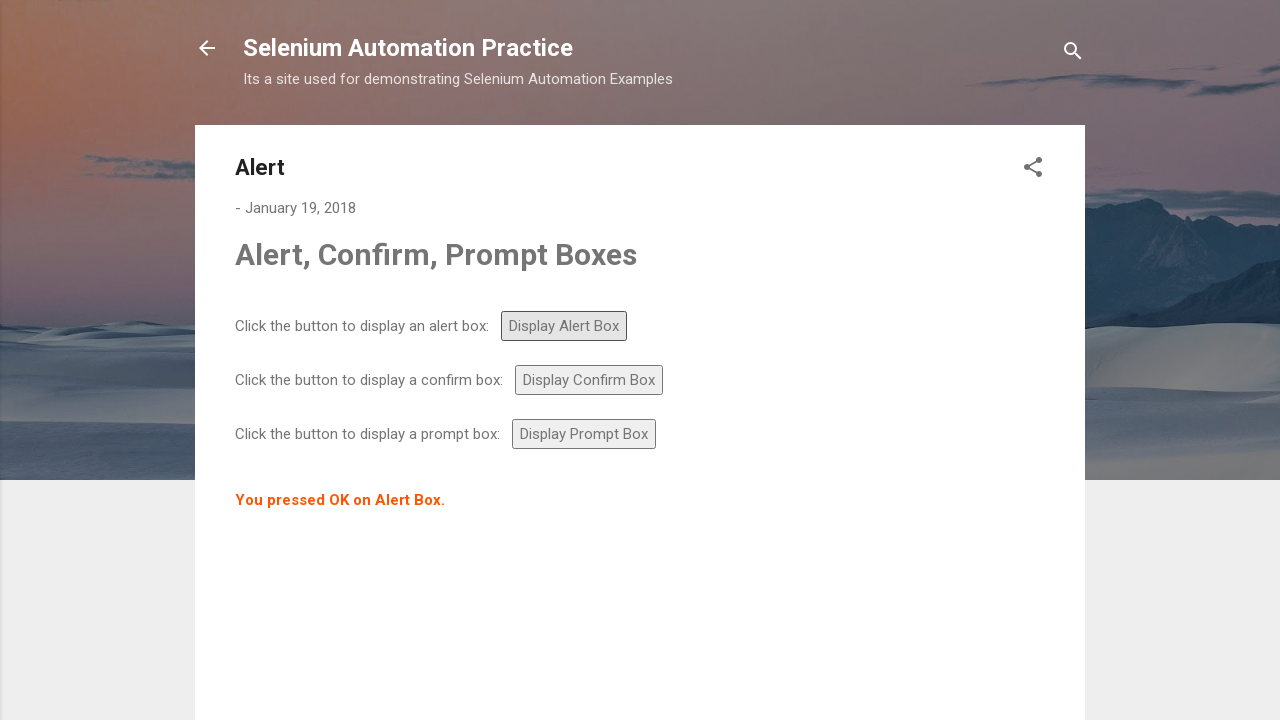

Set up dialog handler to accept alerts
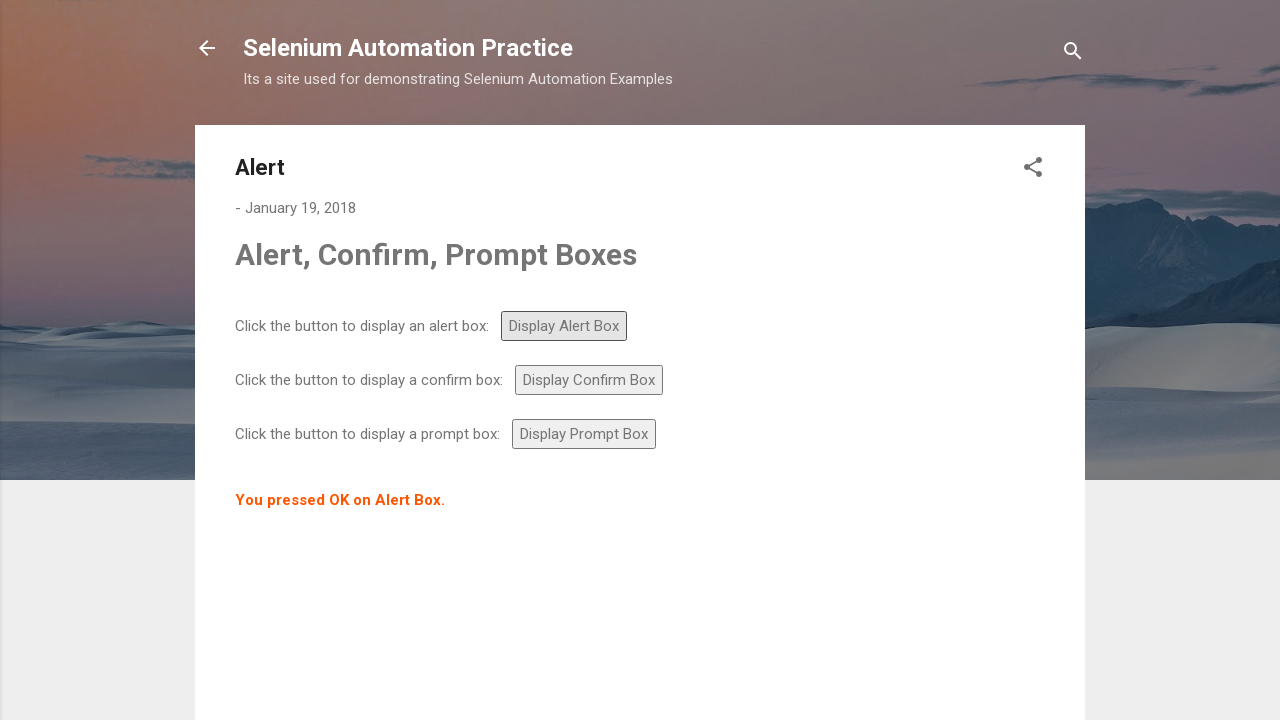

Waited for alert dialog to appear and be accepted
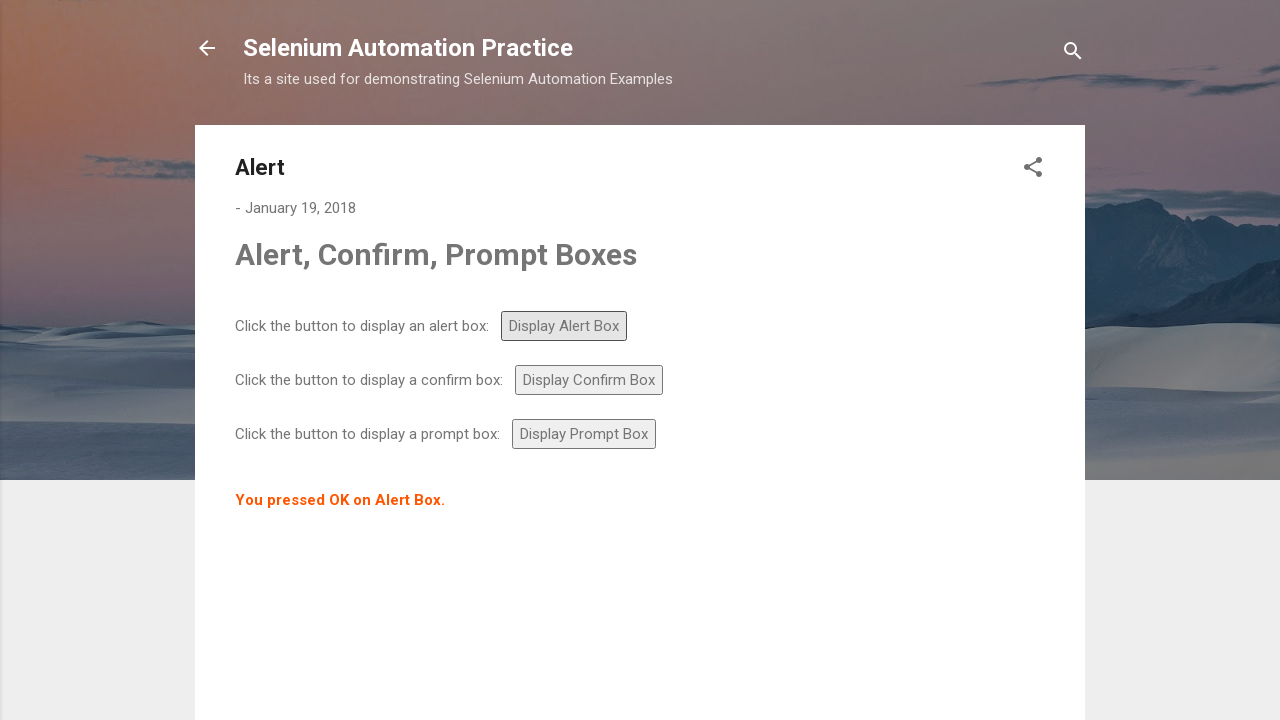

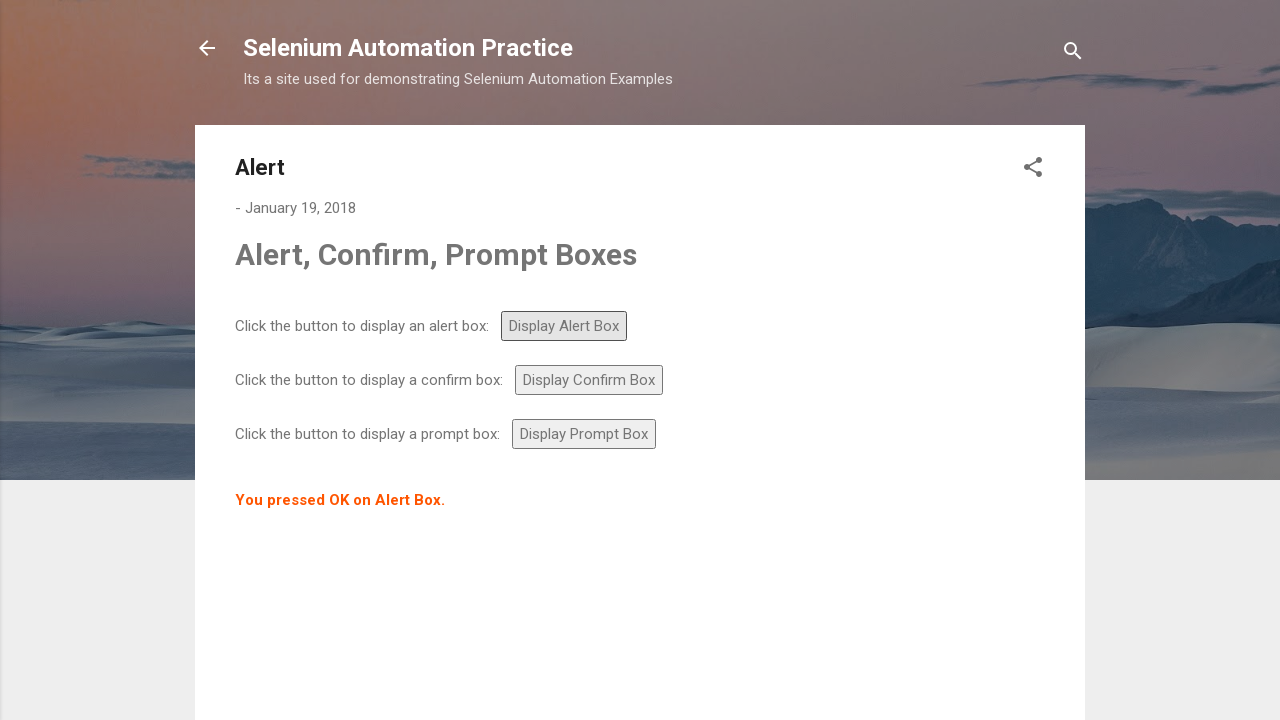